Navigates to a news article page and replaces text content in h3 elements using JavaScript execution

Starting URL: https://news.tongji.edu.cn/info/1003/88134.htm

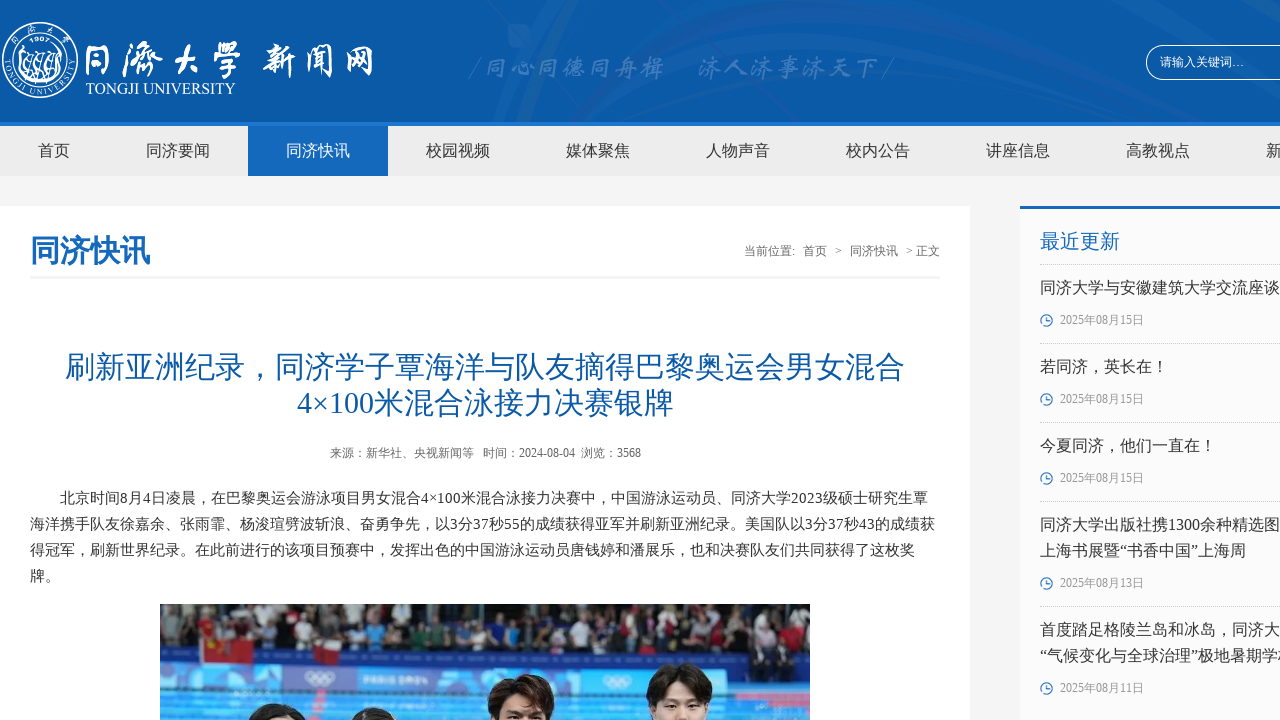

Navigated to news article page at https://news.tongji.edu.cn/info/1003/88134.htm
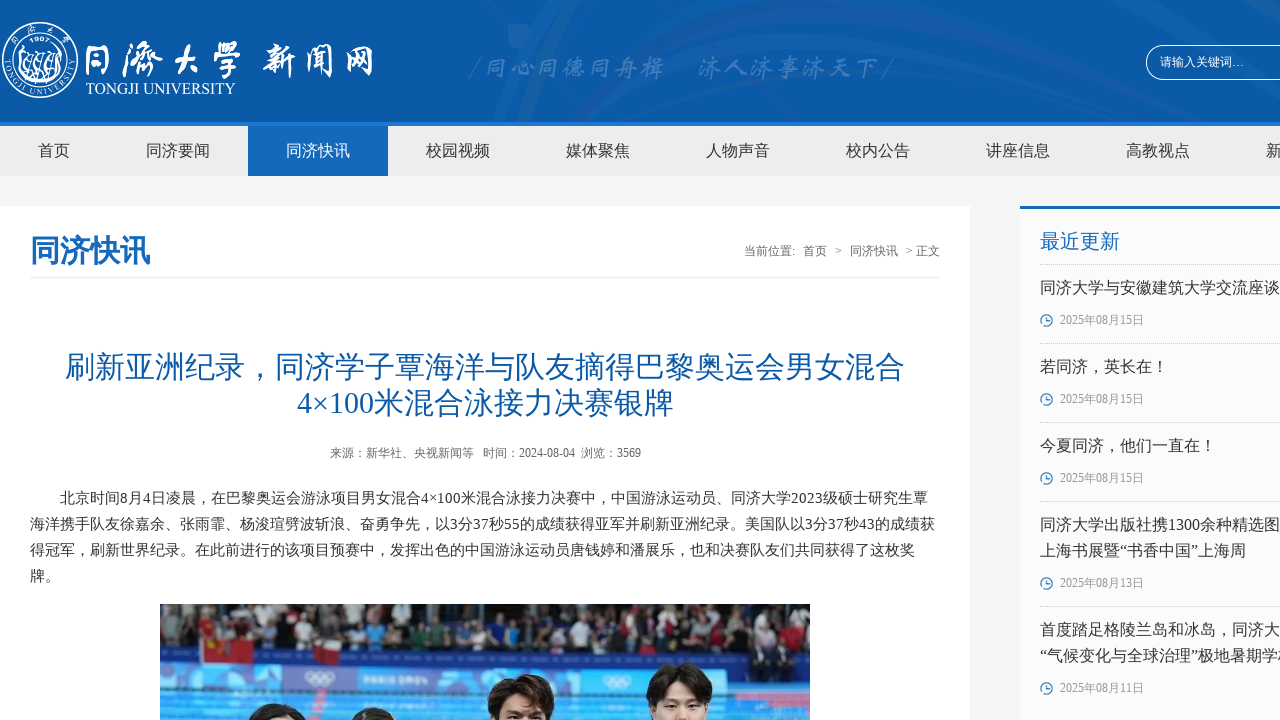

H3 elements loaded on the page
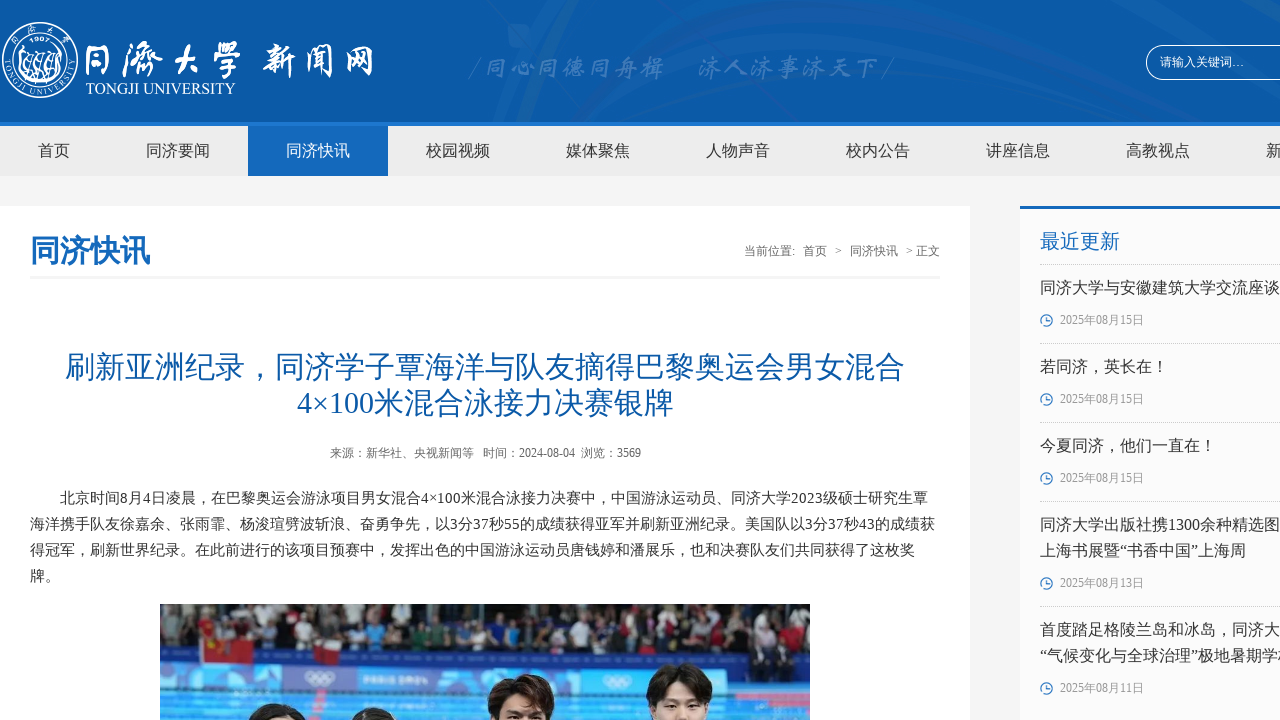

Executed JavaScript to replace '覃海洋' with '刘彦' in all h3 elements
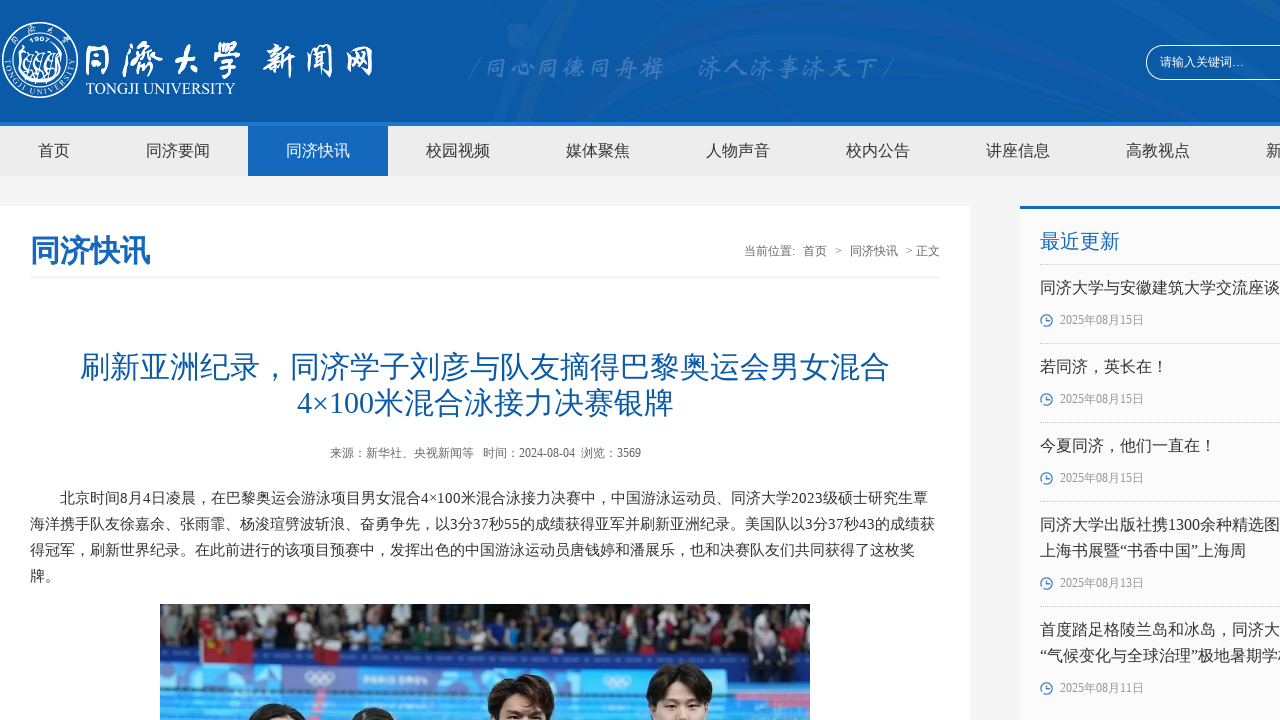

Verified h3 elements still exist after text replacement
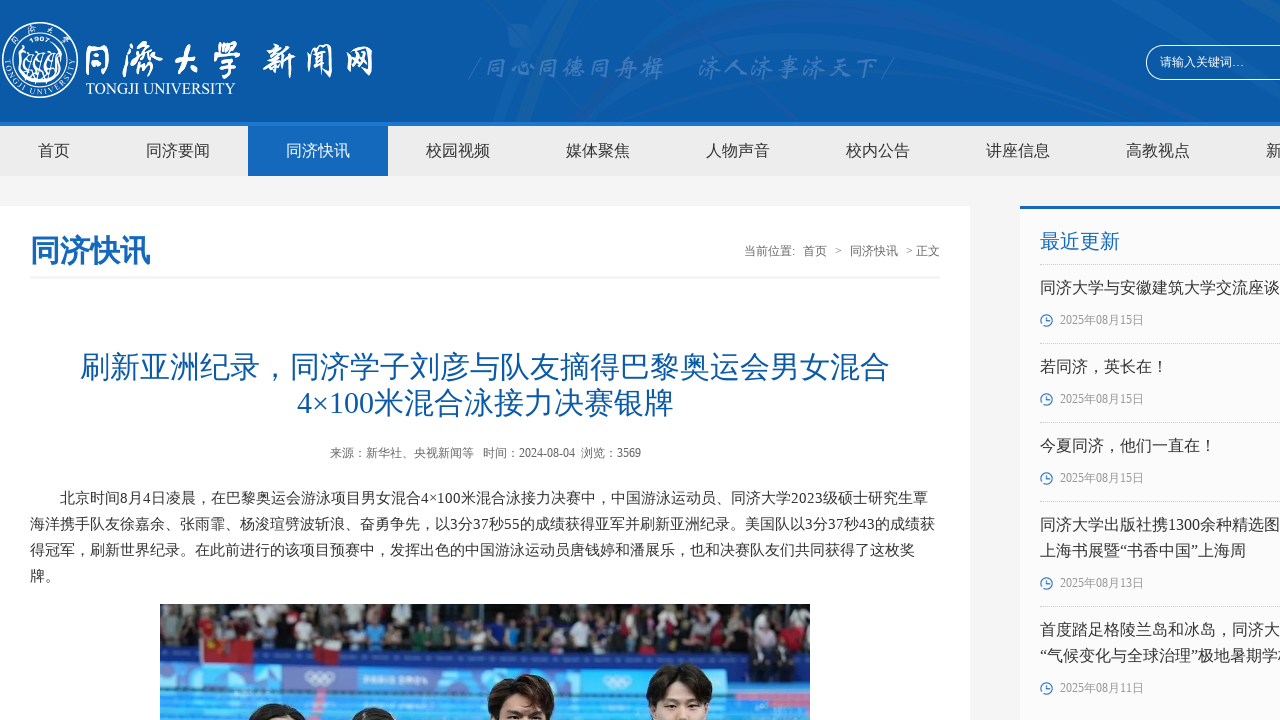

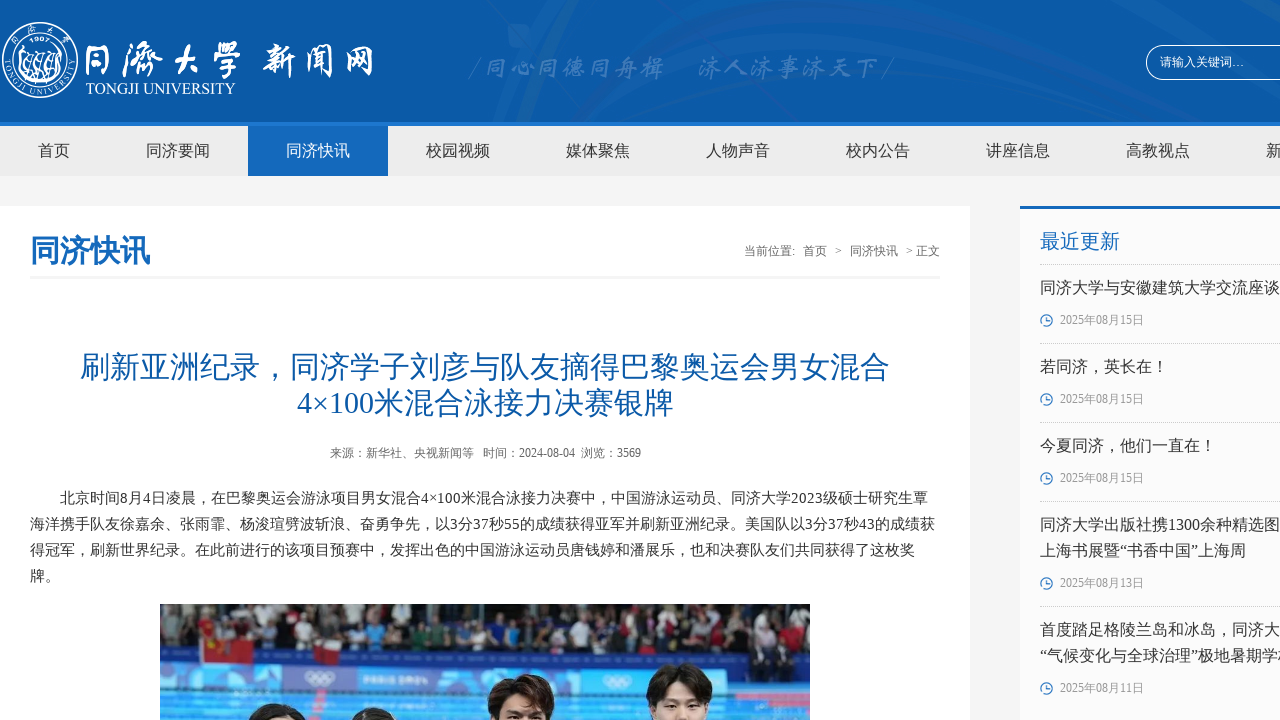